Tests filtering to display only active (incomplete) items

Starting URL: https://demo.playwright.dev/todomvc

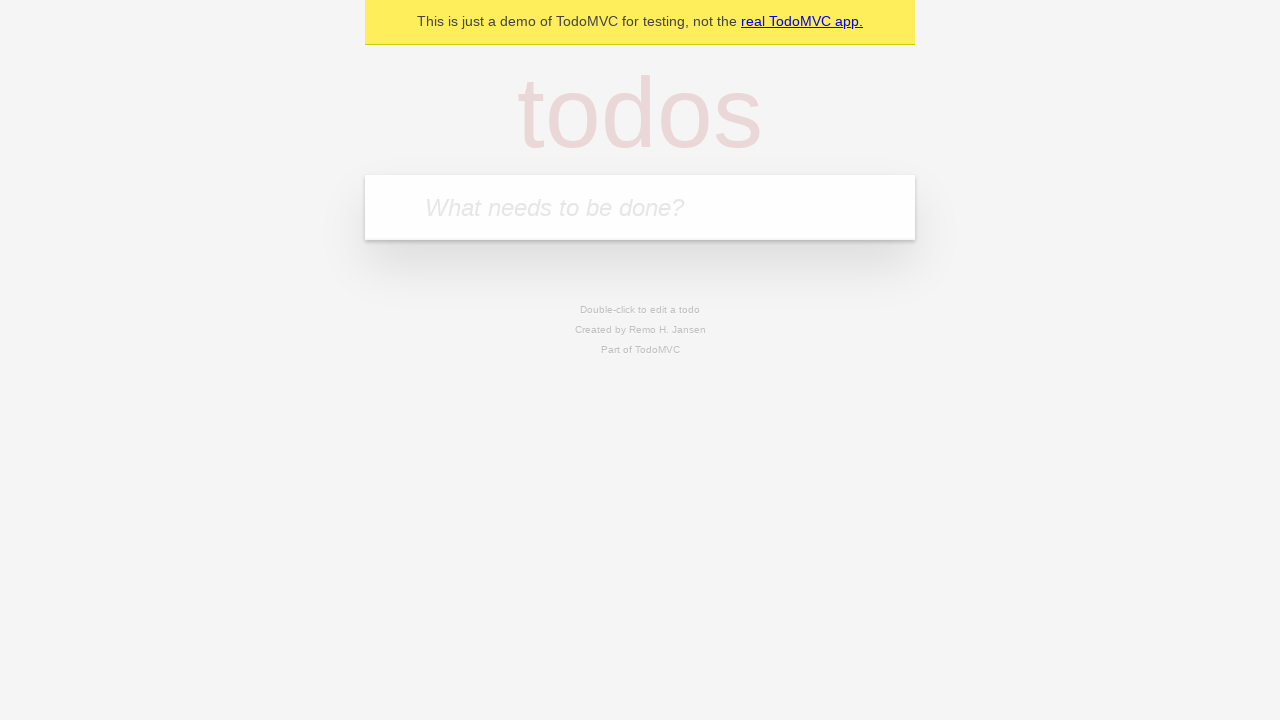

Located todo input field
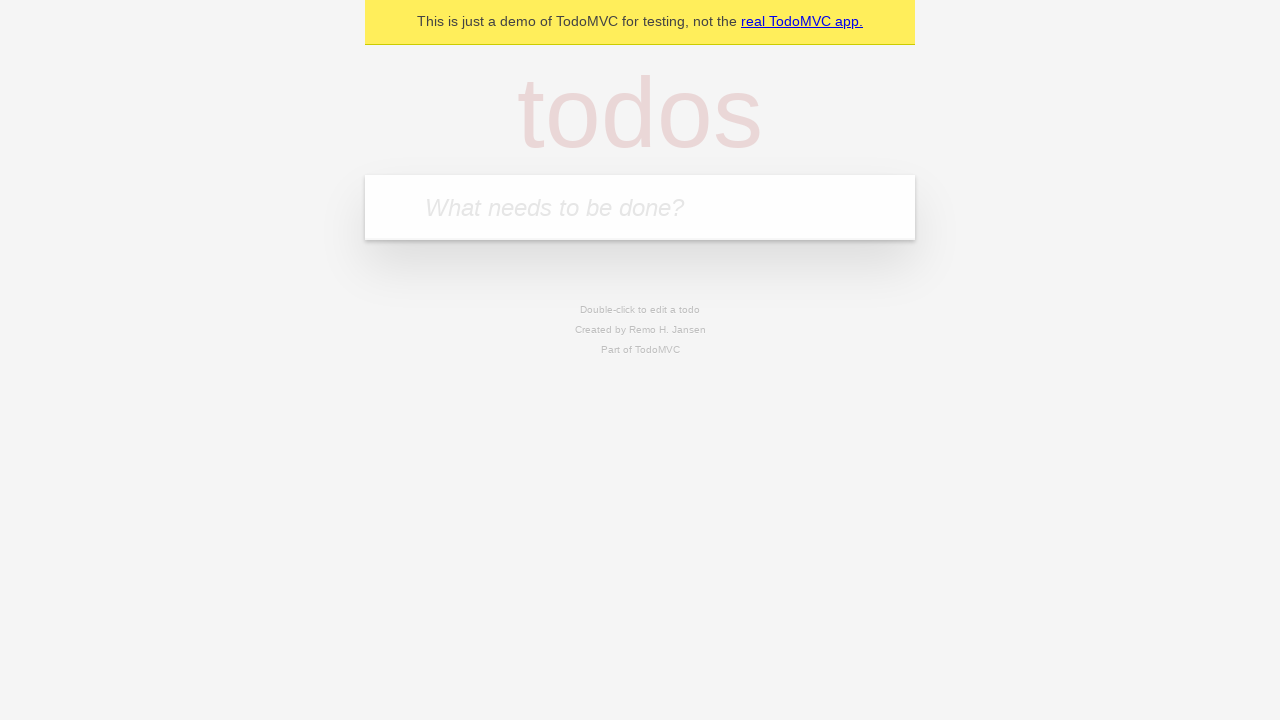

Filled todo input with 'buy some cheese' on internal:attr=[placeholder="What needs to be done?"i]
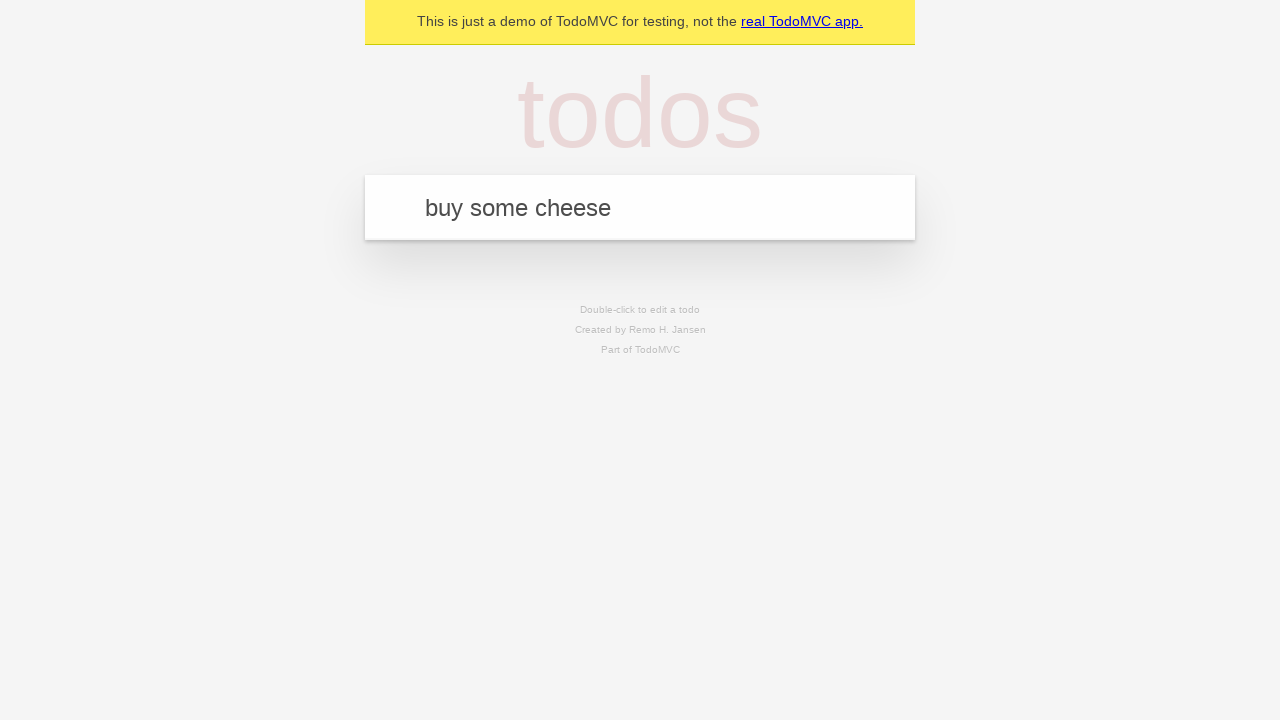

Pressed Enter to create todo 'buy some cheese' on internal:attr=[placeholder="What needs to be done?"i]
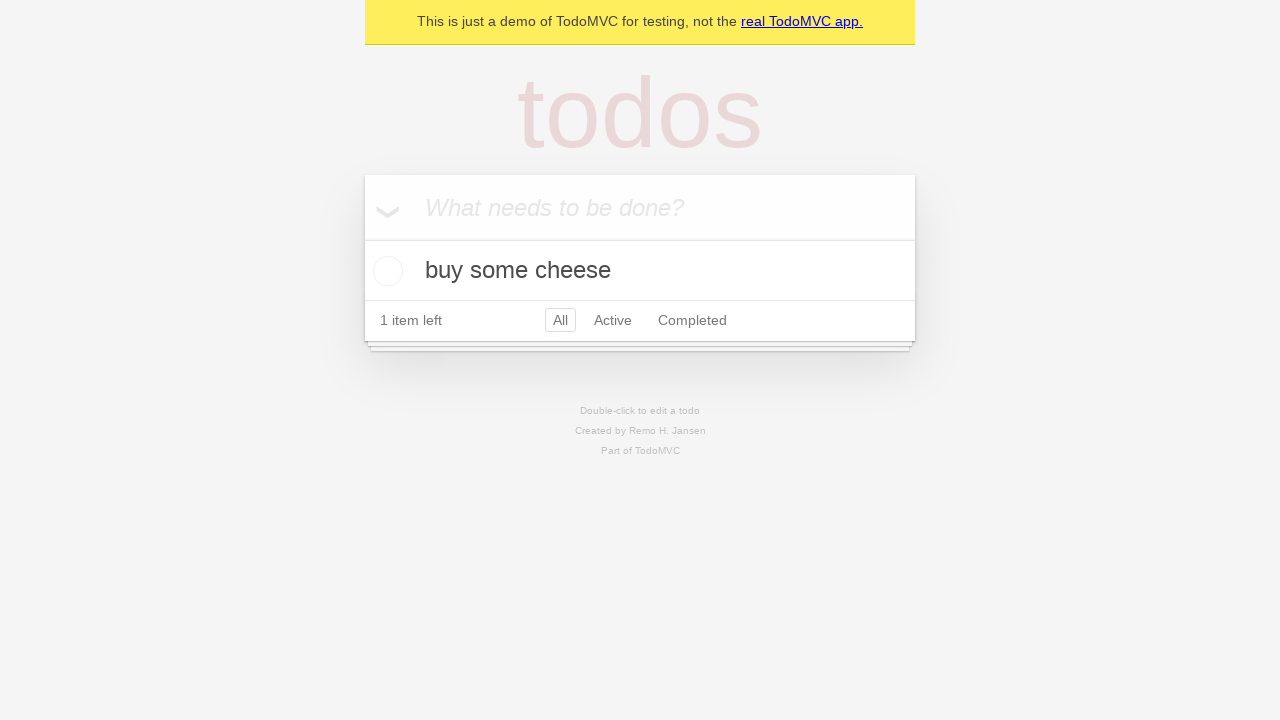

Filled todo input with 'feed the cat' on internal:attr=[placeholder="What needs to be done?"i]
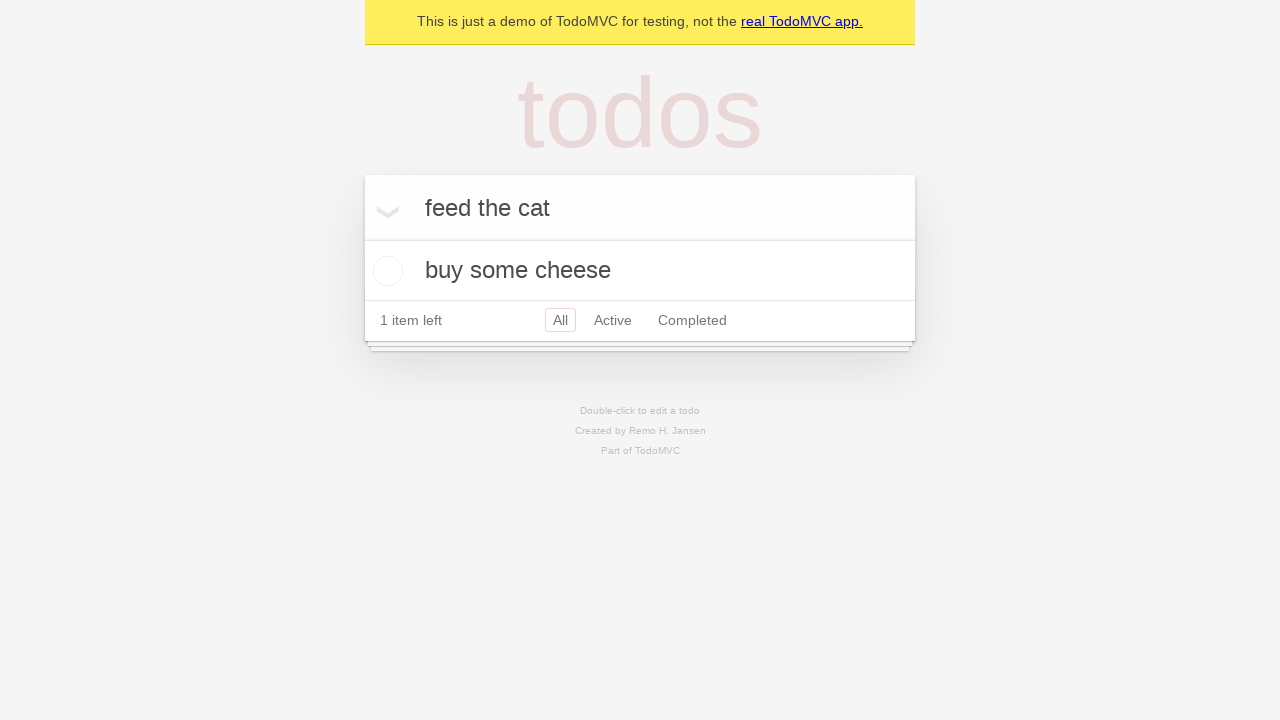

Pressed Enter to create todo 'feed the cat' on internal:attr=[placeholder="What needs to be done?"i]
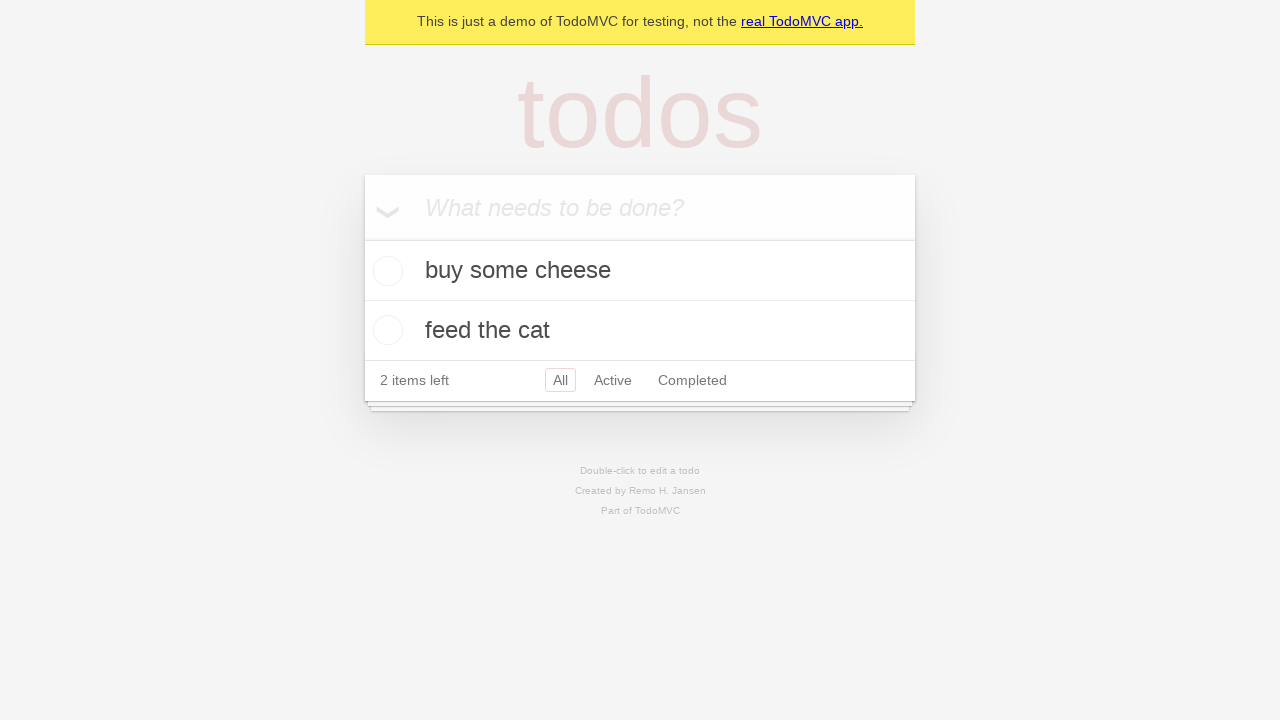

Filled todo input with 'book a doctors appointment' on internal:attr=[placeholder="What needs to be done?"i]
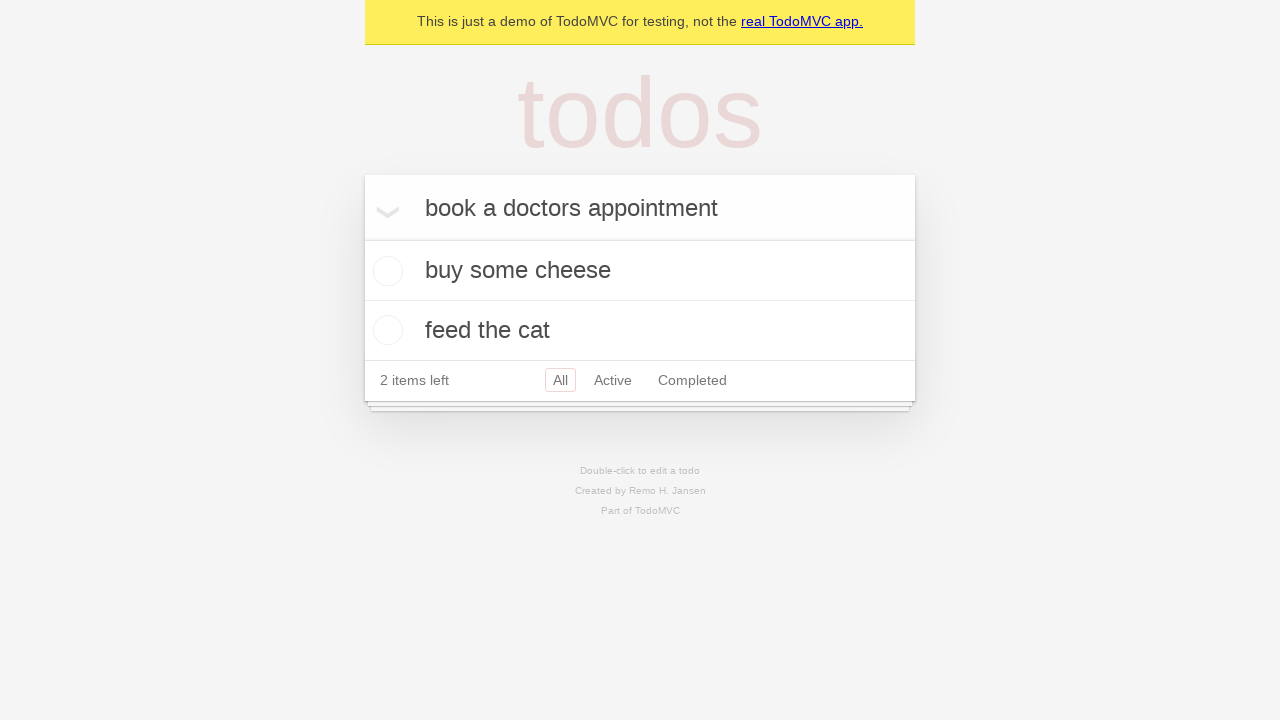

Pressed Enter to create todo 'book a doctors appointment' on internal:attr=[placeholder="What needs to be done?"i]
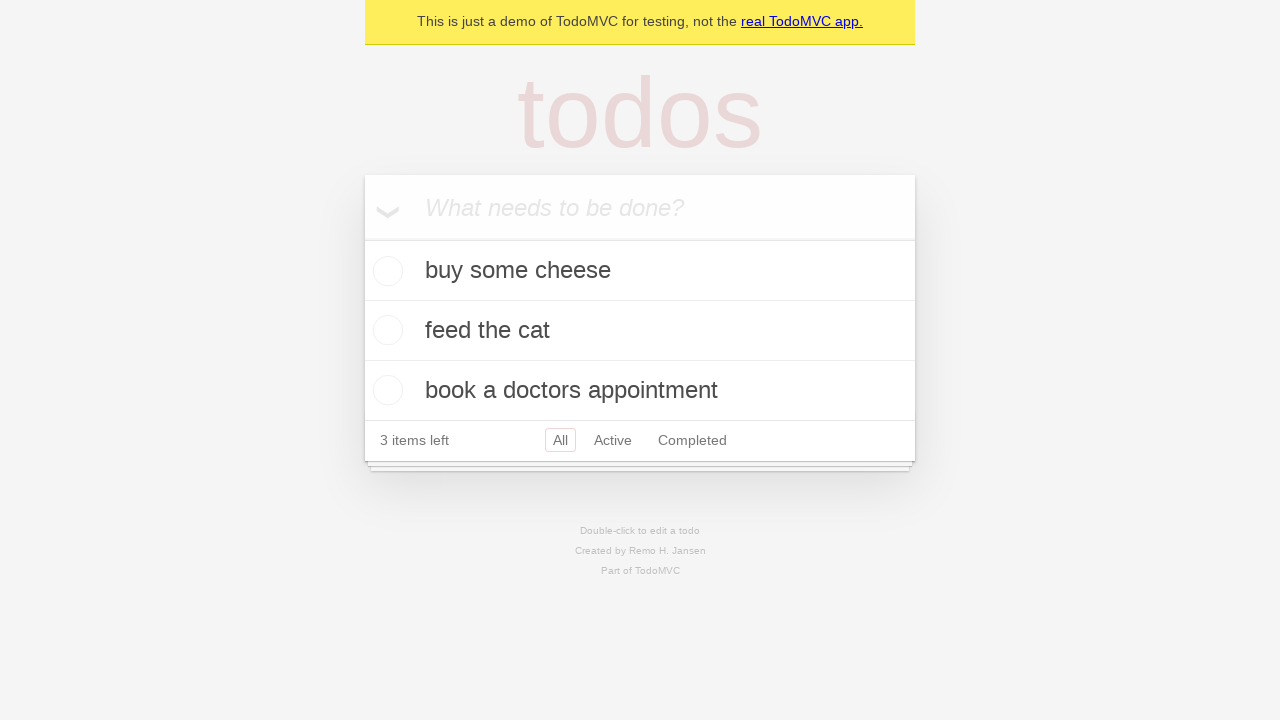

Verified all 3 todos were created
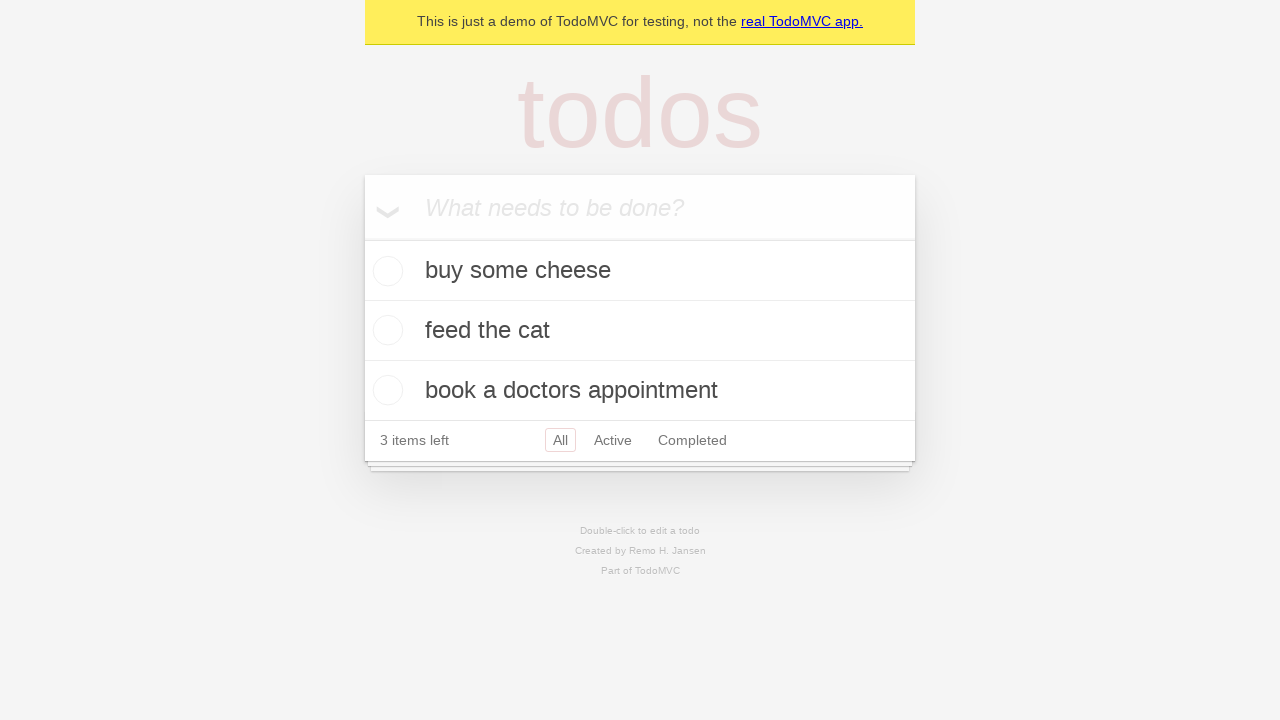

Marked second todo item as complete at (385, 330) on internal:testid=[data-testid="todo-item"s] >> nth=1 >> internal:role=checkbox
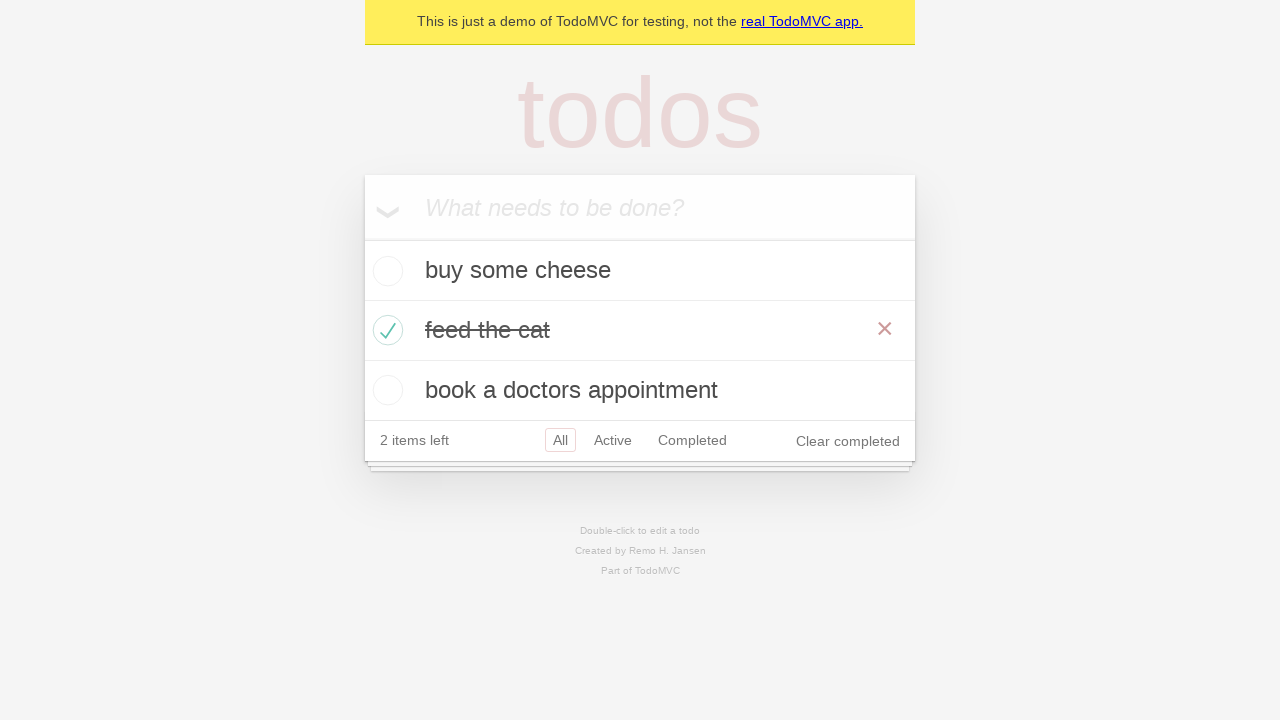

Clicked Active filter to display only incomplete items at (613, 440) on internal:role=link[name="Active"i]
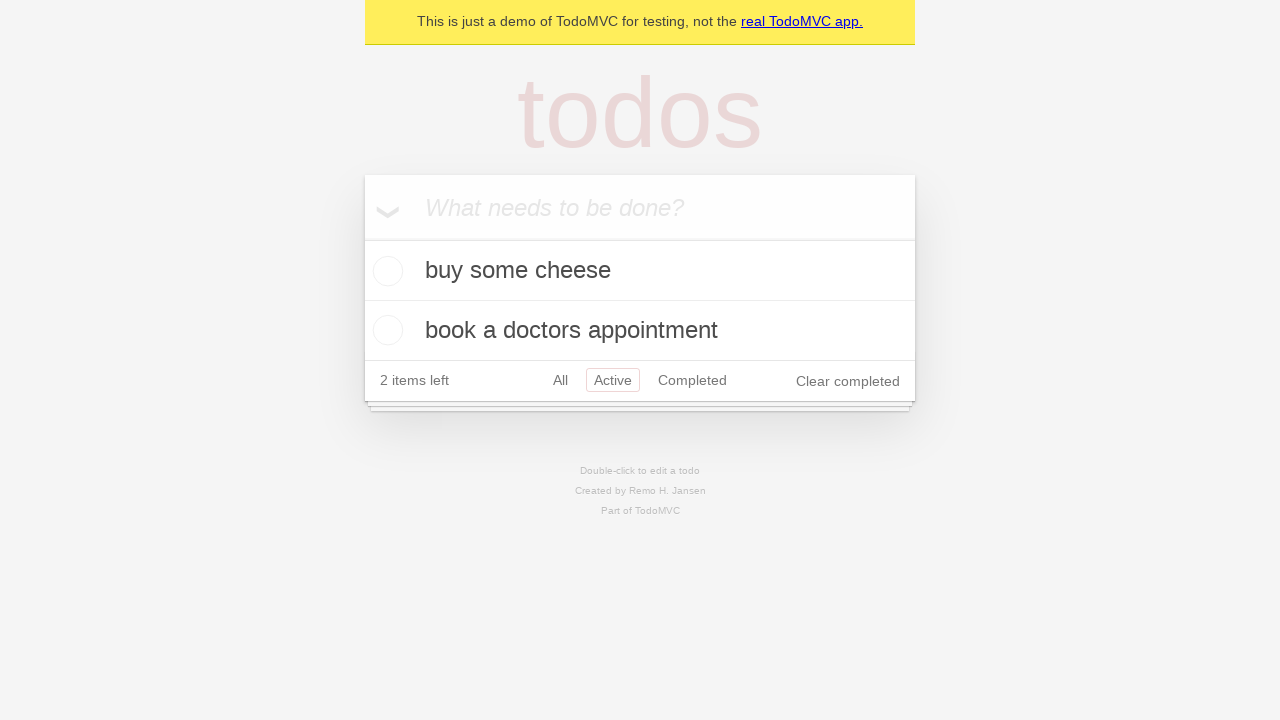

Verified filter applied - 2 active items displayed
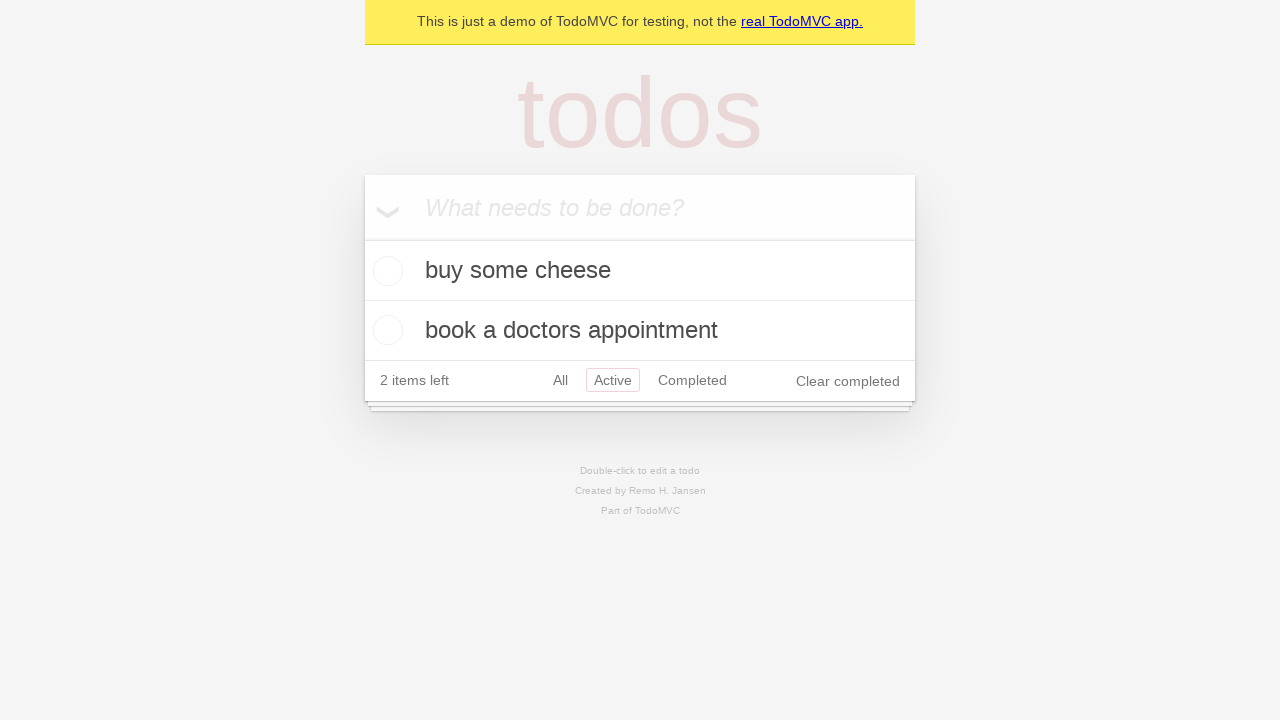

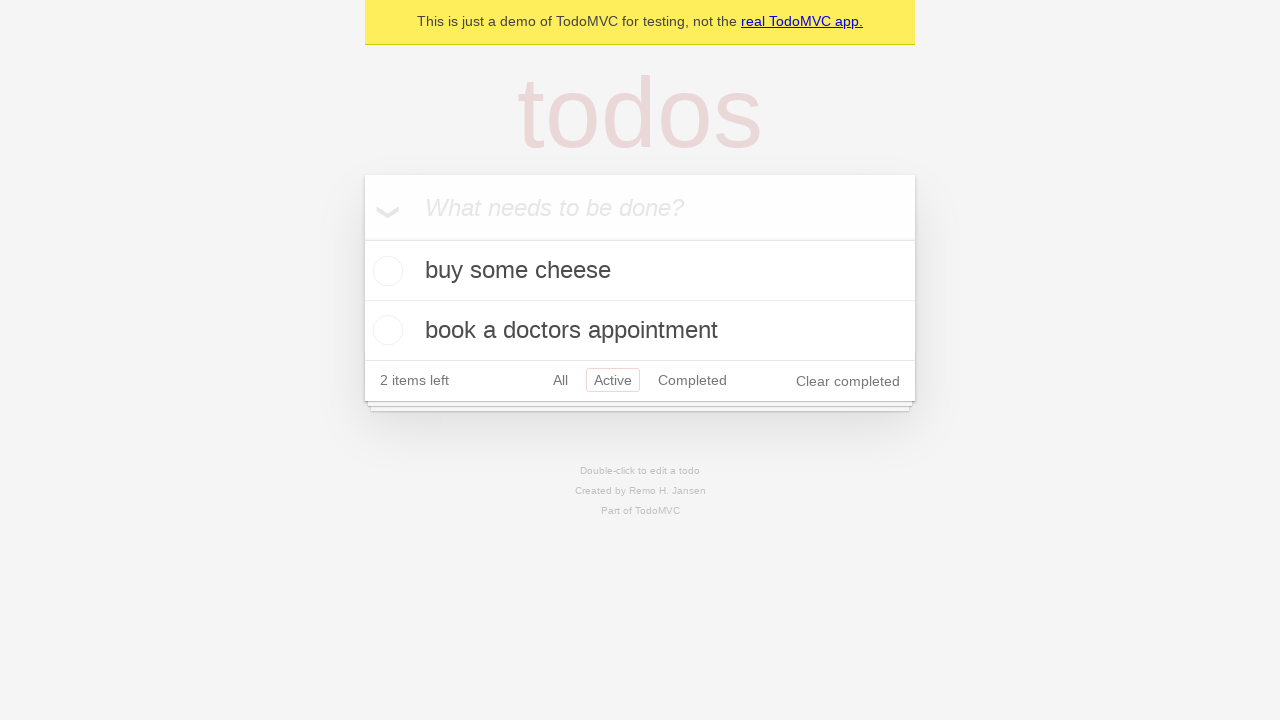